Tests element finding behavior by locating elements on OrangeHRM trial page and verifying findElements behavior when elements don't exist

Starting URL: https://www.orangehrm.com/orangehrm-30-day-trial/

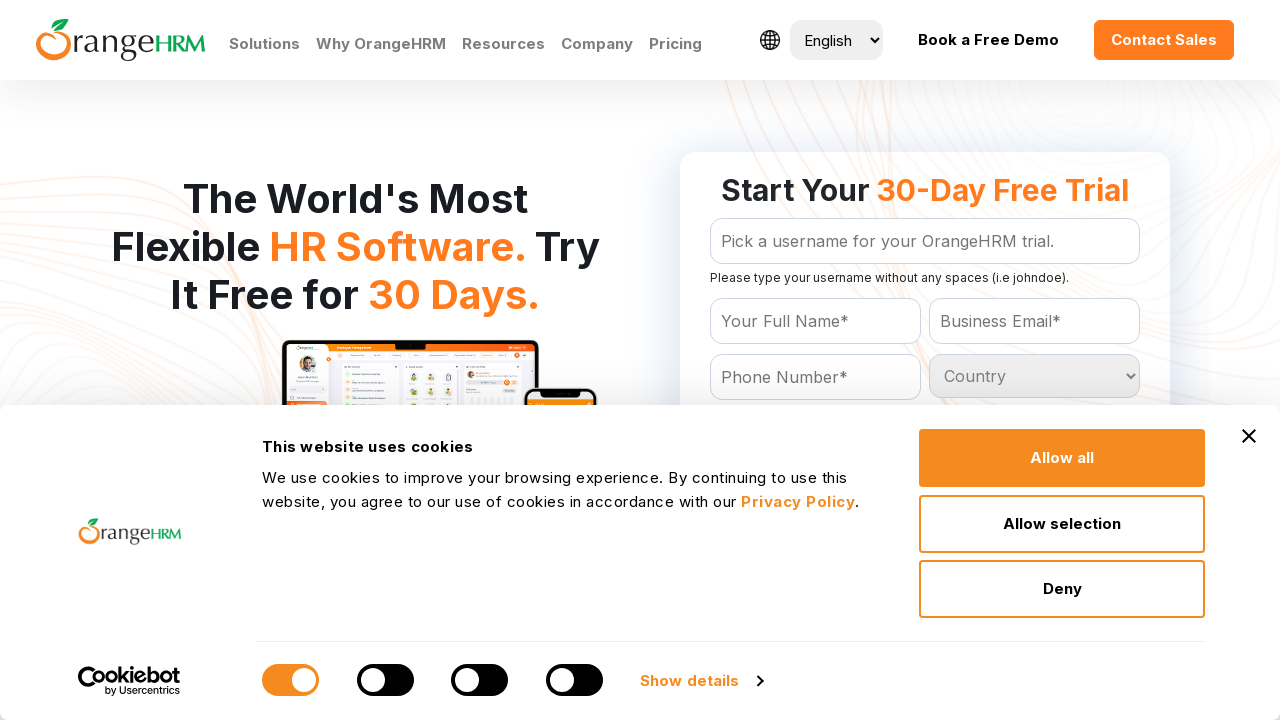

Located all elements with class 'text11' on OrangeHRM trial page
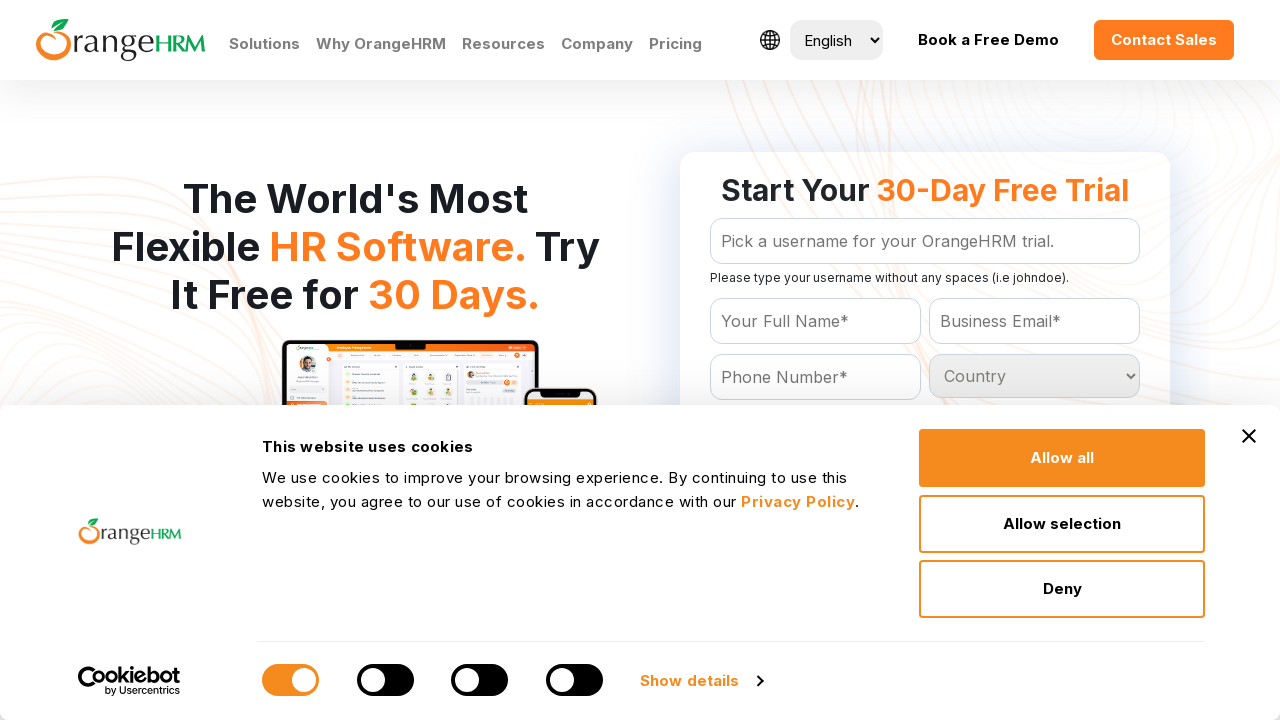

Verified findElements behavior - found 0 elements (no exception thrown when elements don't exist)
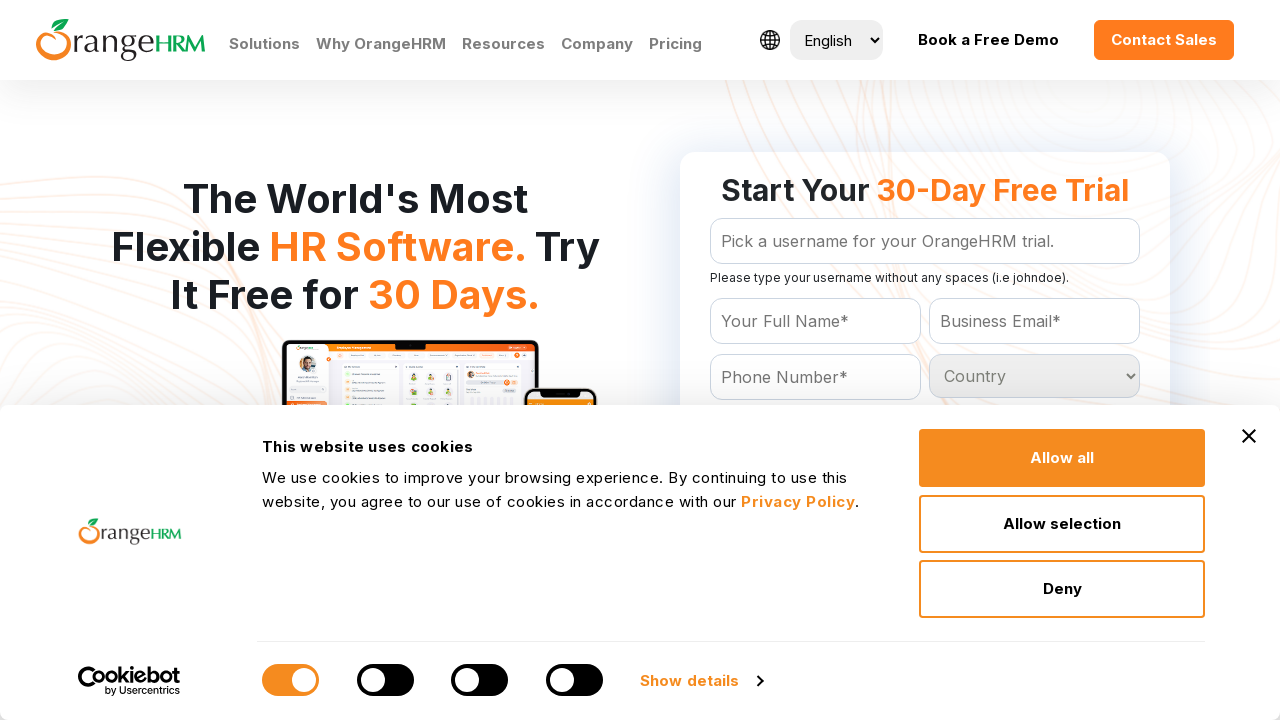

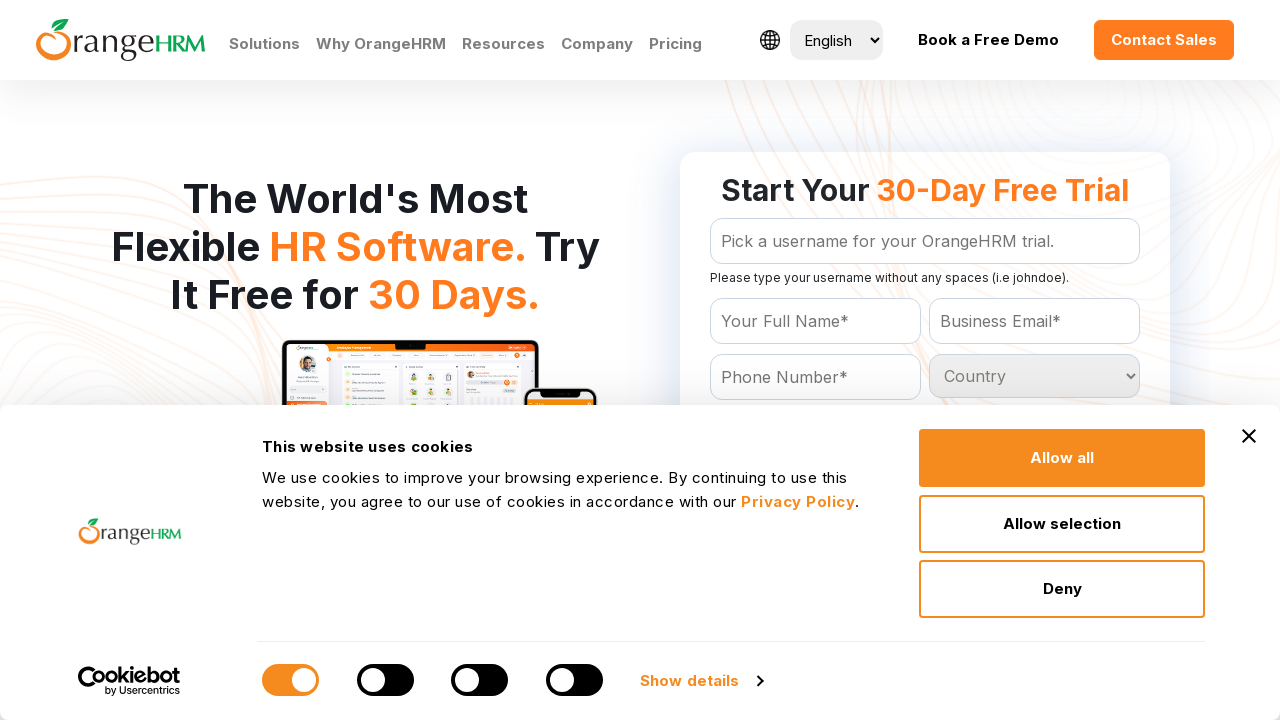